Tests registration form by filling required fields in the first block and verifying successful registration message

Starting URL: http://suninjuly.github.io/registration1.html

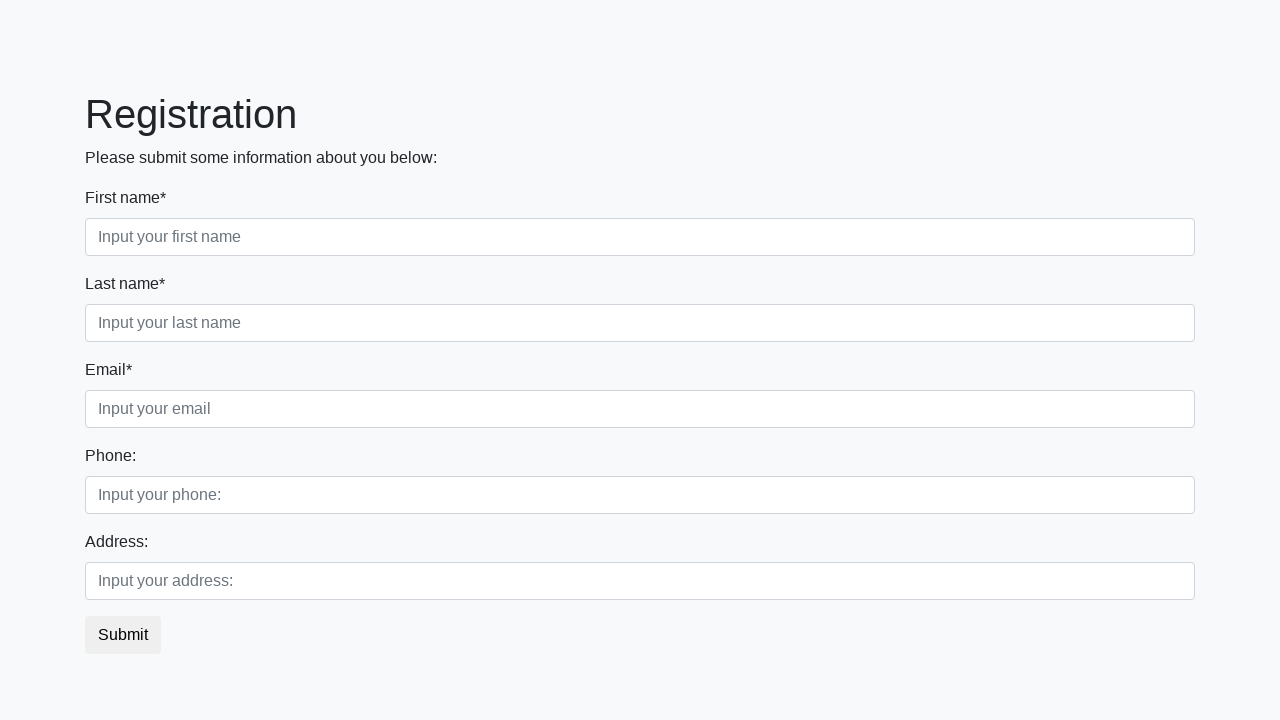

Filled first name field with 'John' on div.first_block .first
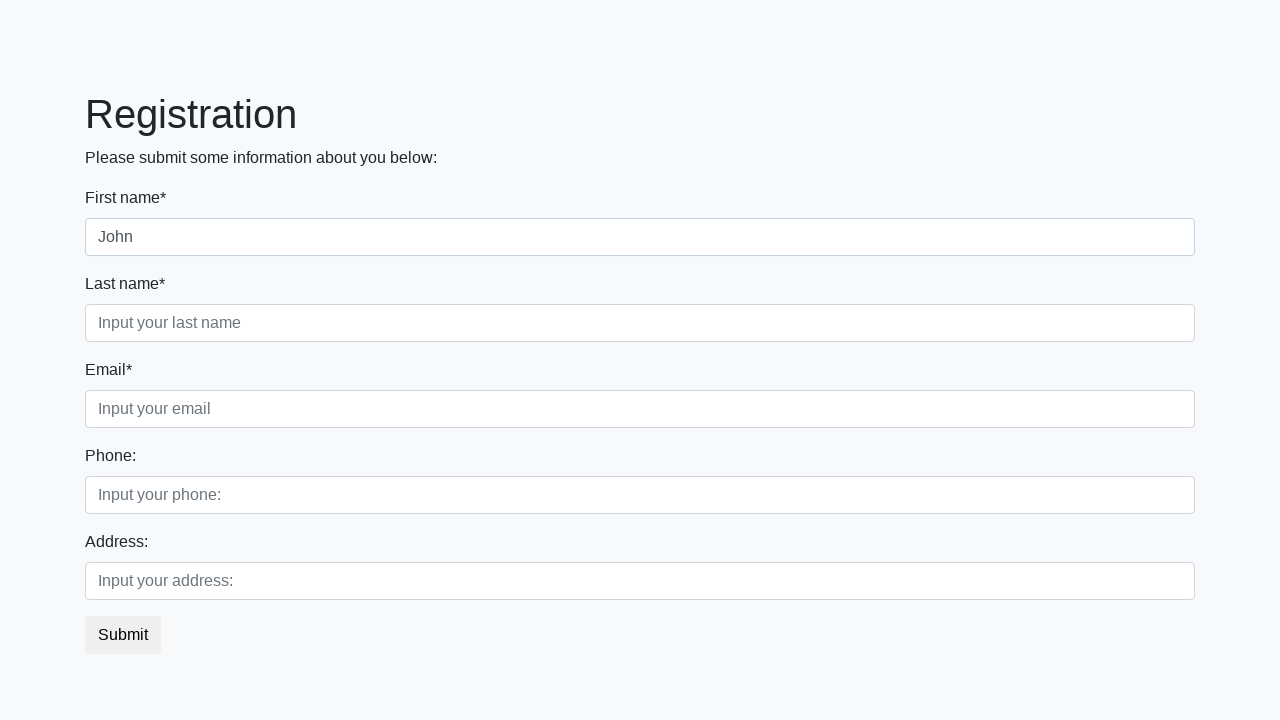

Filled last name field with 'Doe' on div.first_block .second
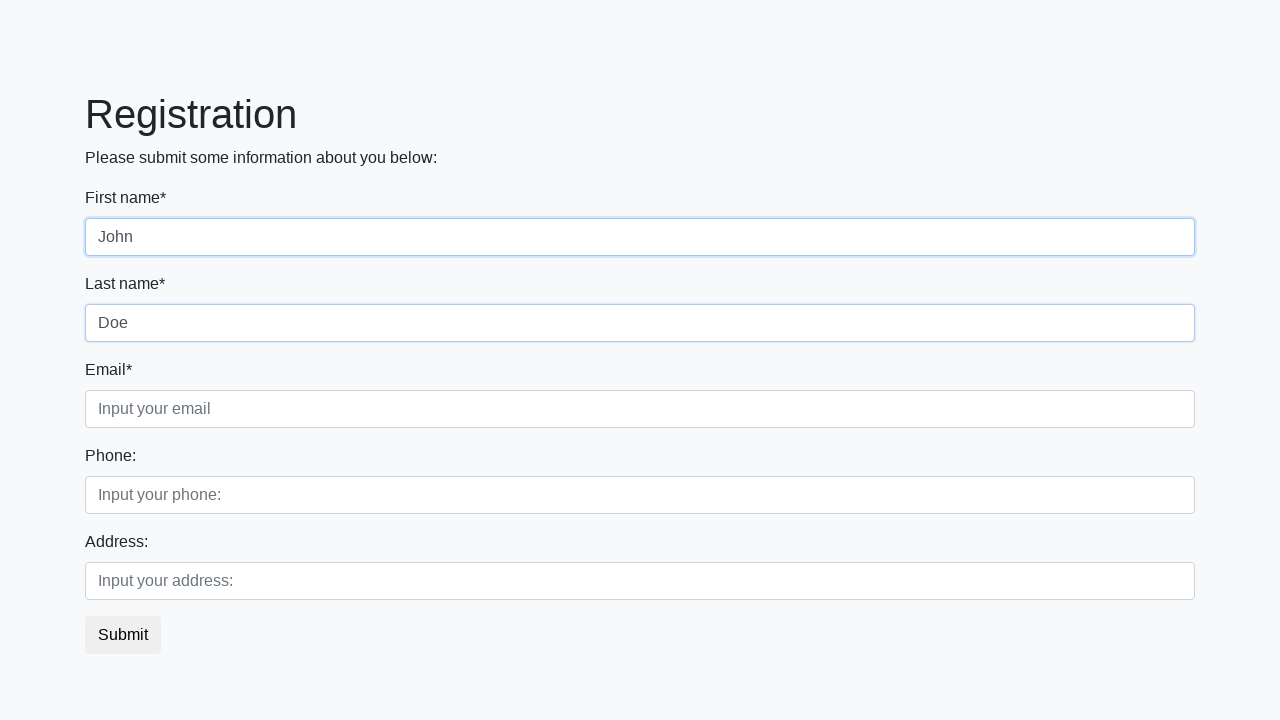

Filled email field with 'john.doe@example.com' on div.first_block .third
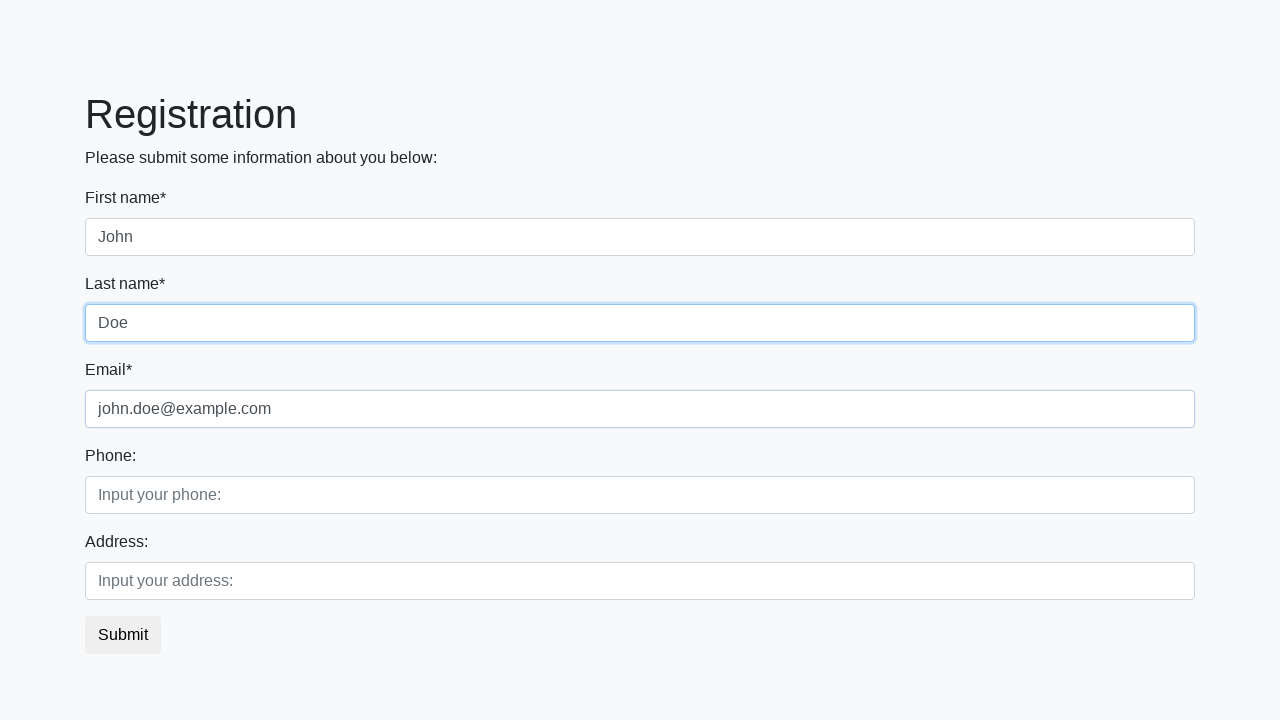

Clicked registration submit button at (123, 635) on button.btn
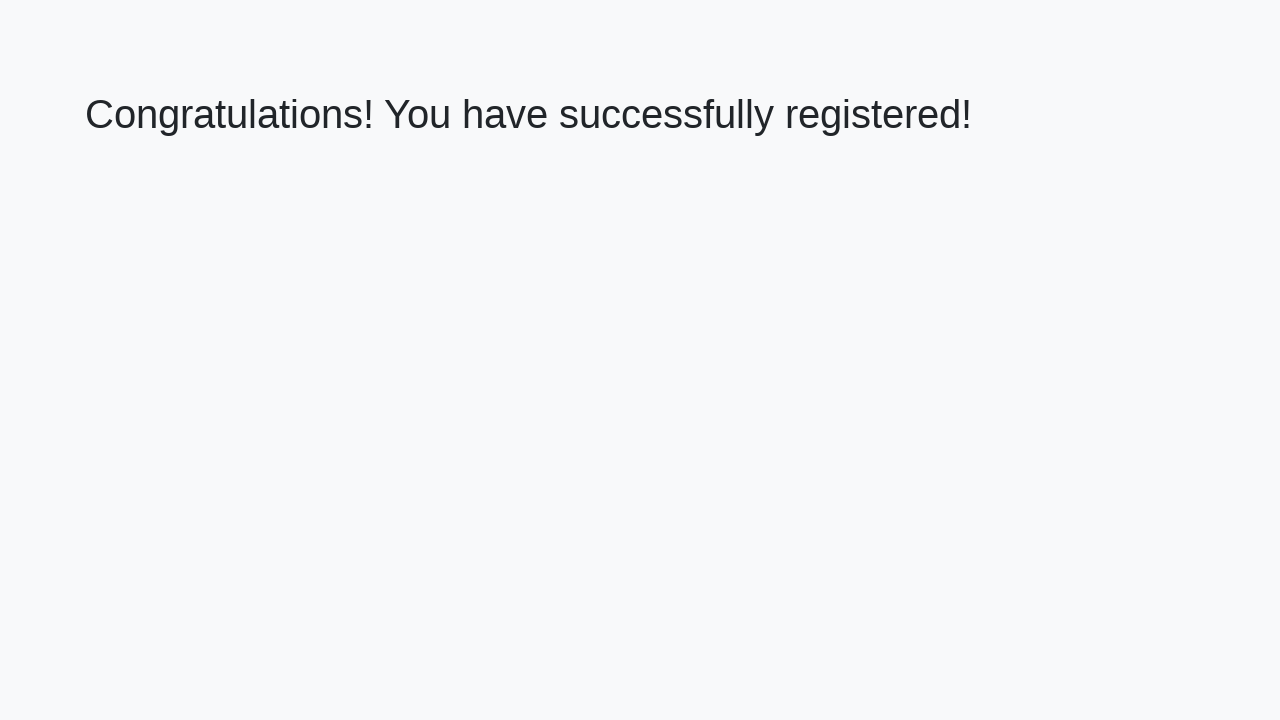

Success message header appeared
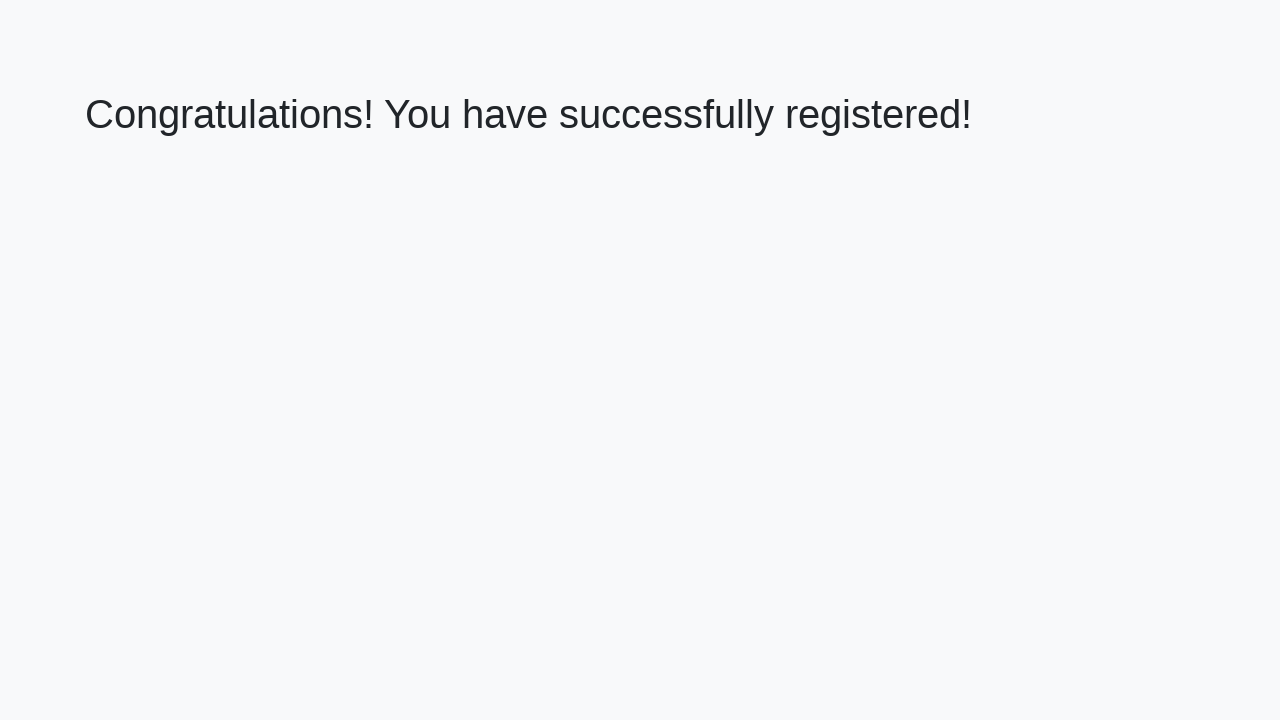

Retrieved success message text
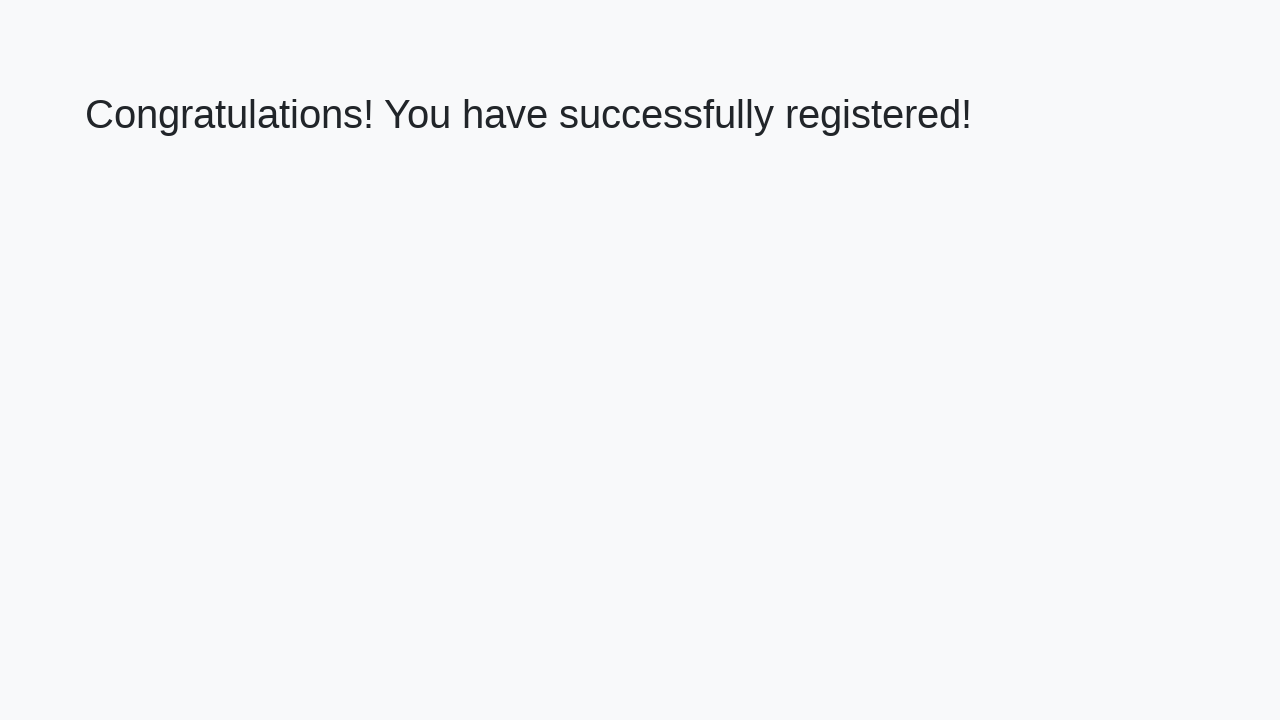

Verified success message: 'Congratulations! You have successfully registered!'
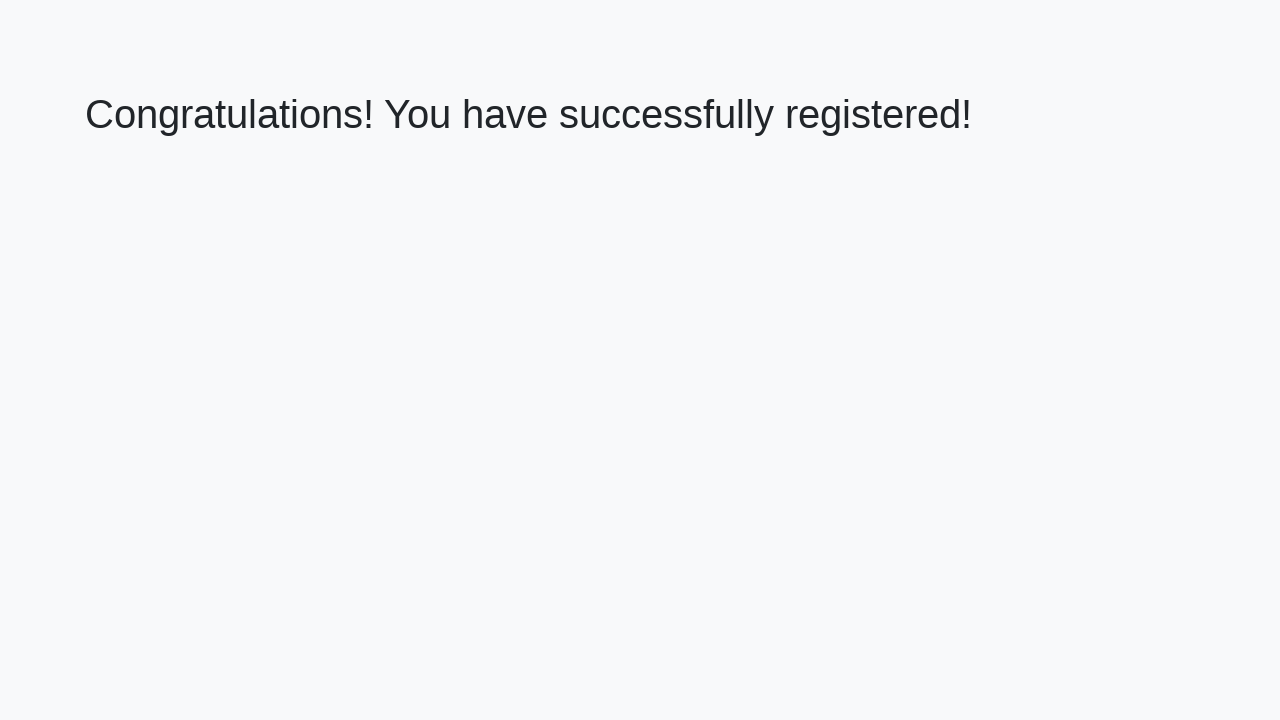

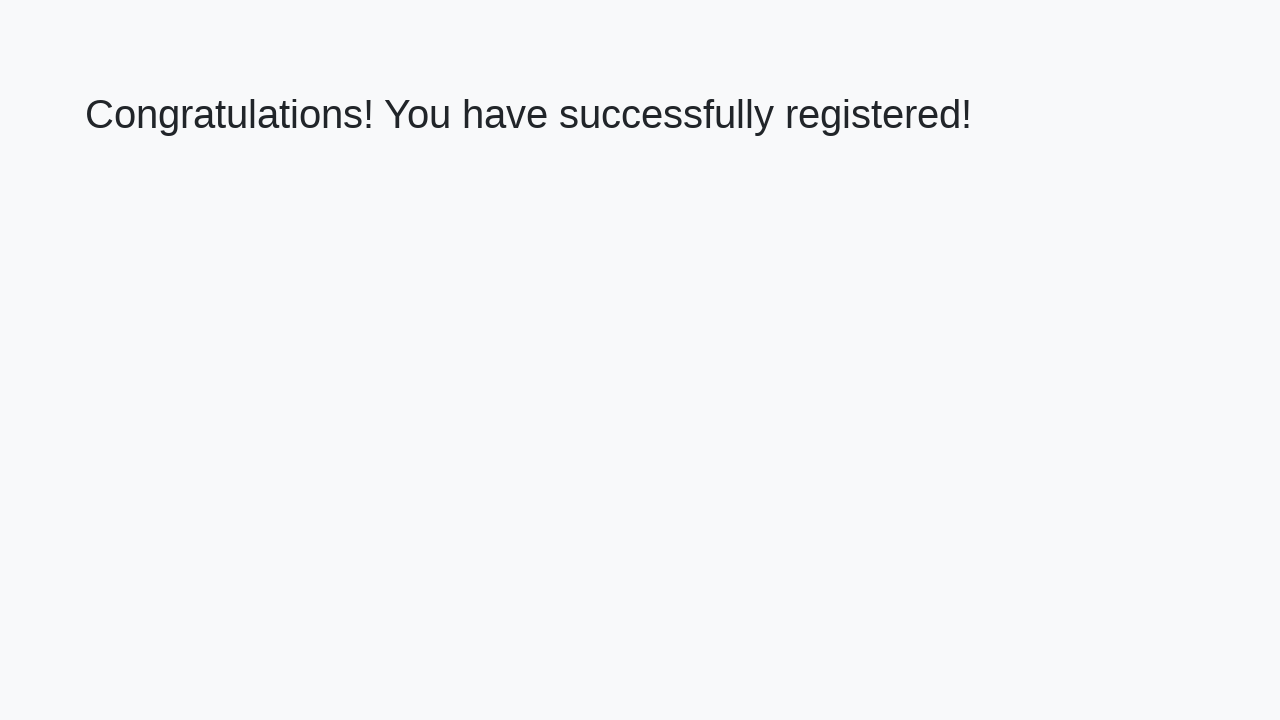